Tests a login form by filling username and password fields, checking a checkbox, and submitting the form

Starting URL: https://rahulshettyacademy.com/locatorspractice/

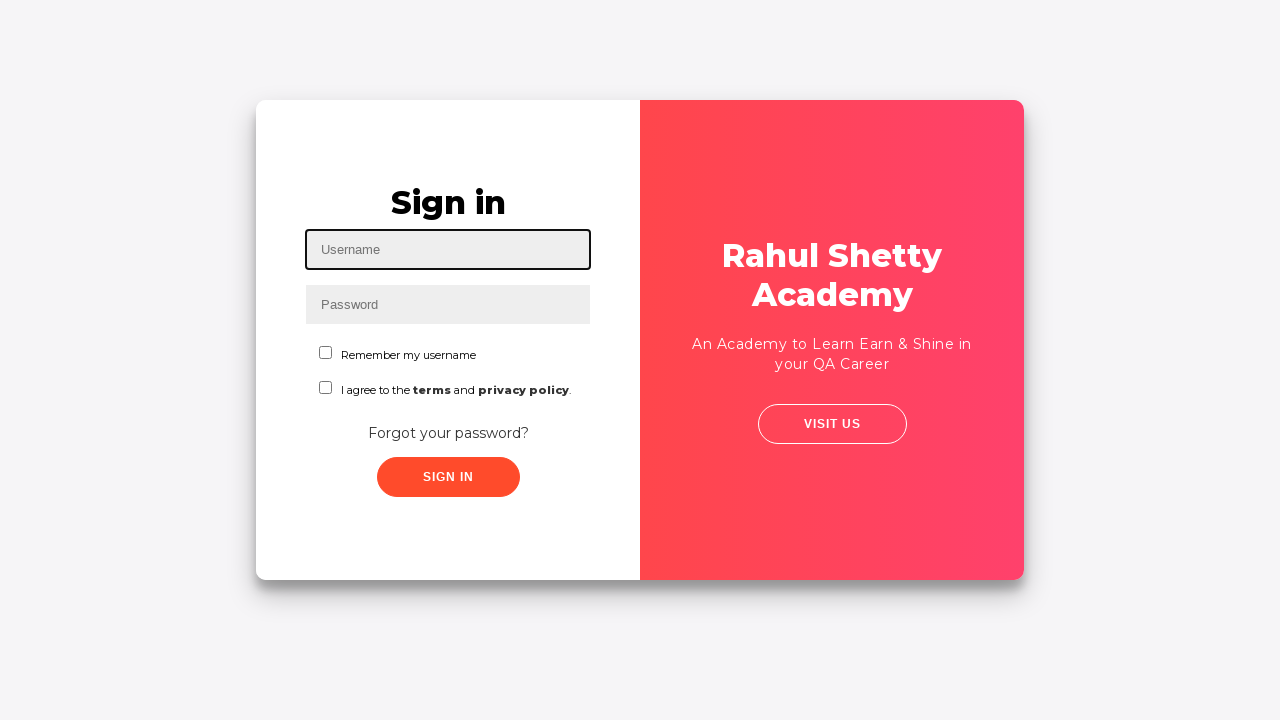

Filled username field with 'rahul' on #inputUsername
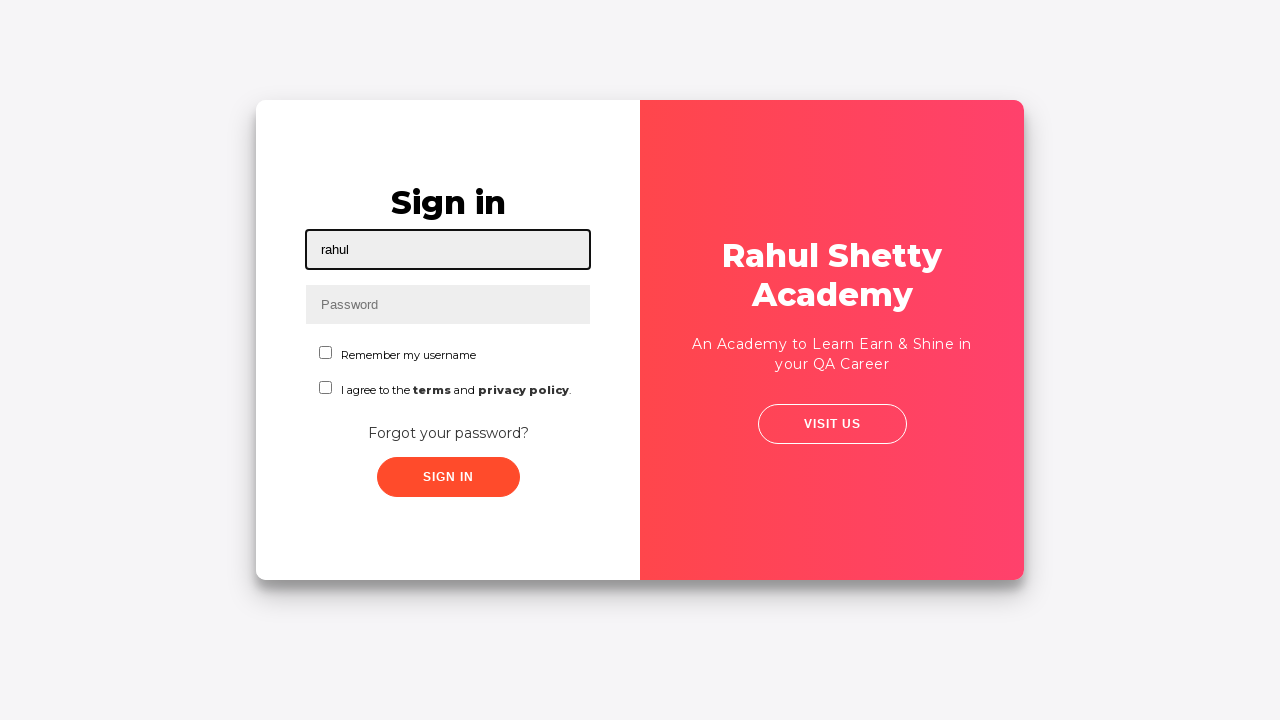

Filled password field with 'rahulshettyacademy' on input[type*='pass']
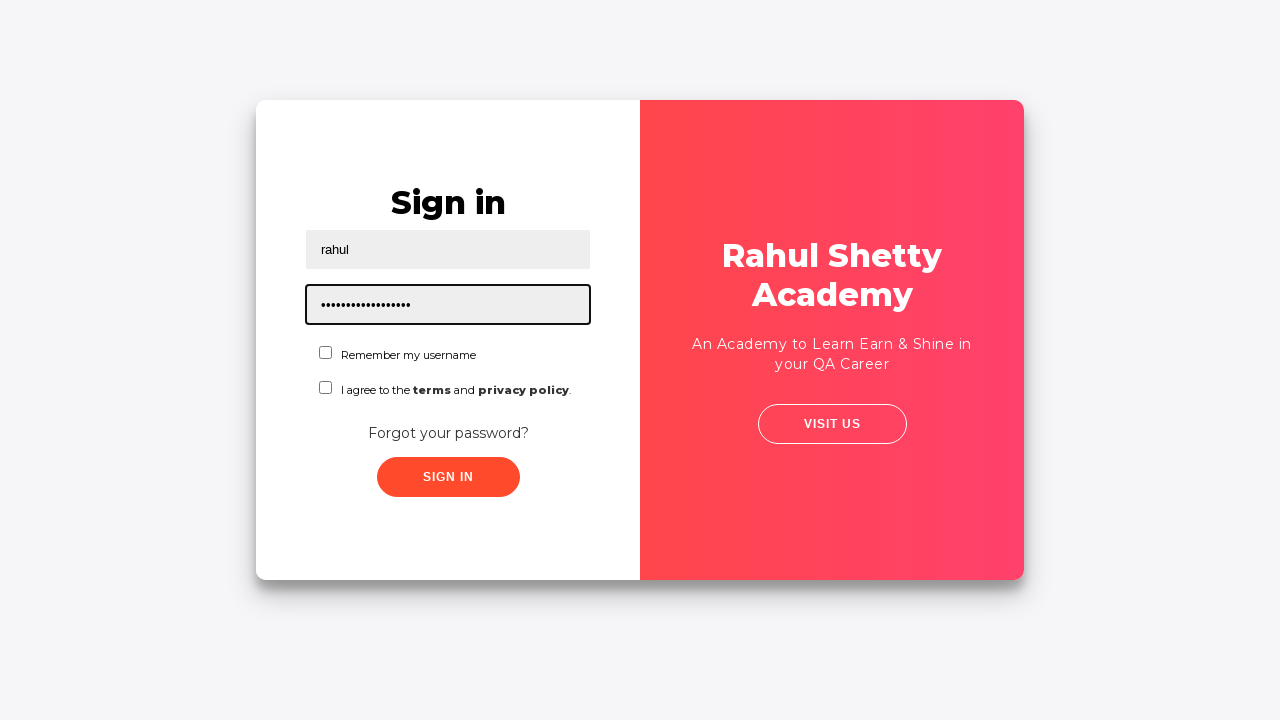

Checked the checkbox at (326, 352) on #chkboxOne
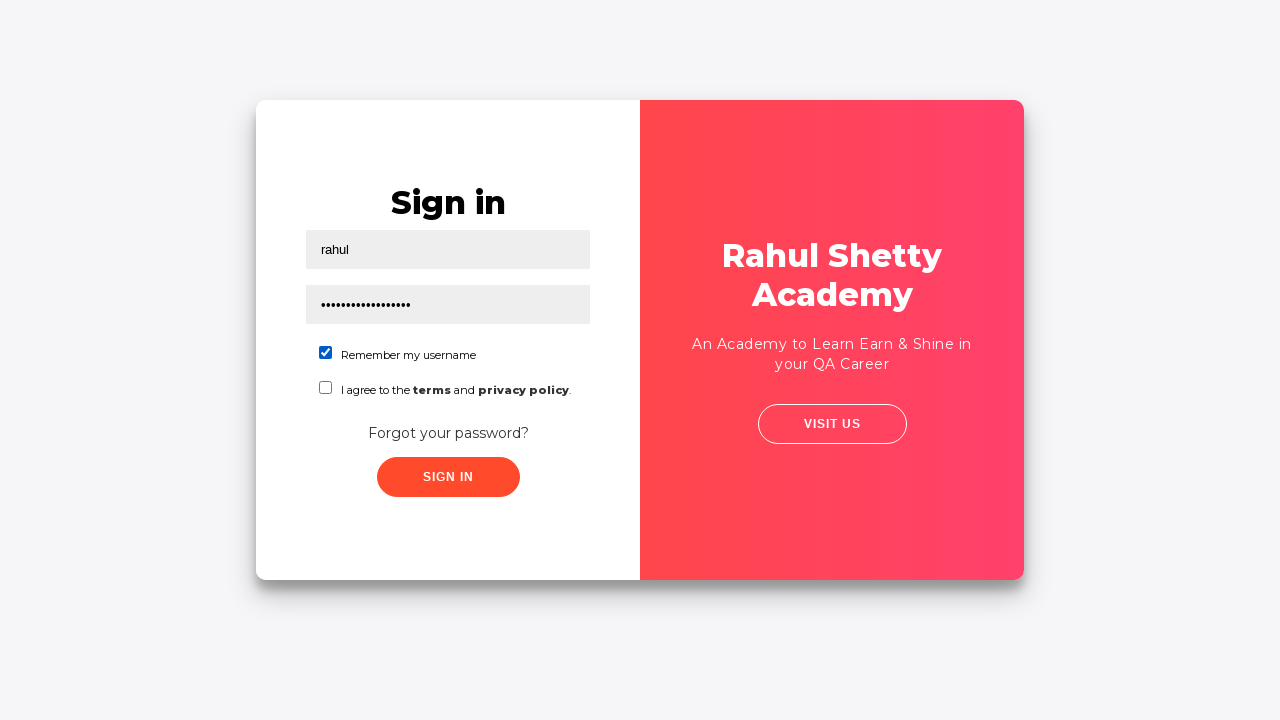

Clicked submit button to submit the login form at (448, 477) on xpath=//button[contains(@class,'submit')]
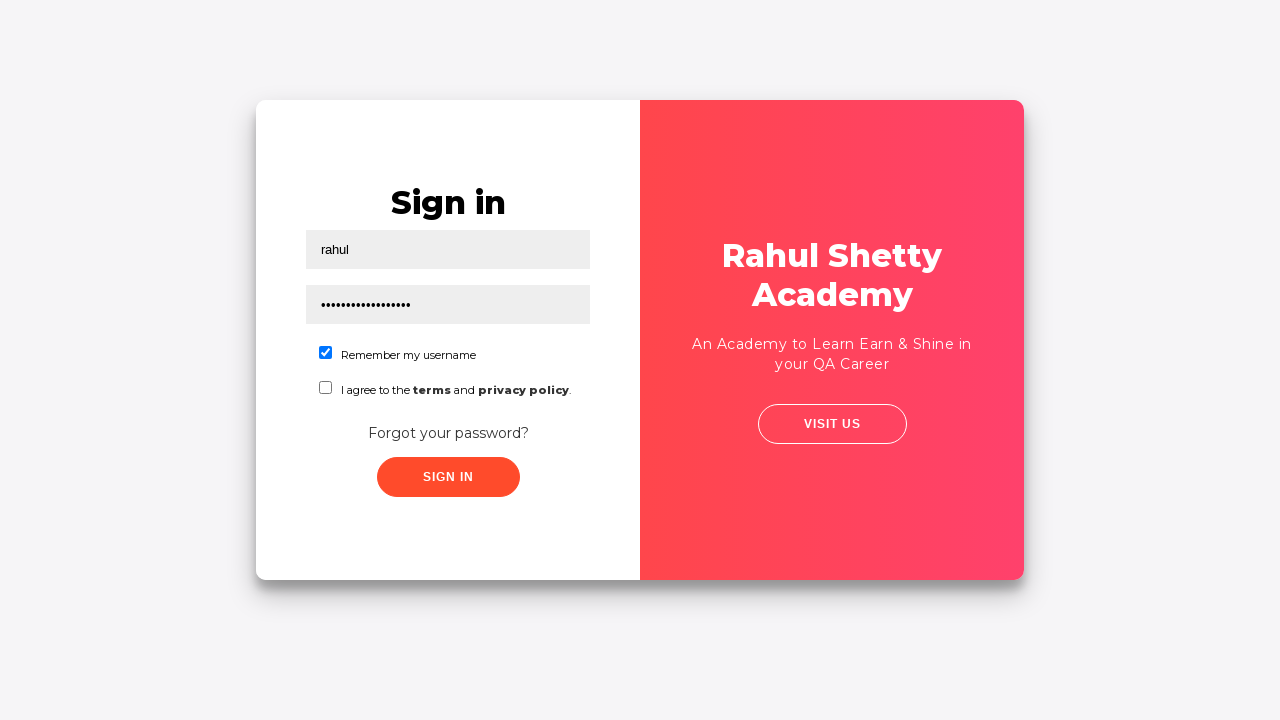

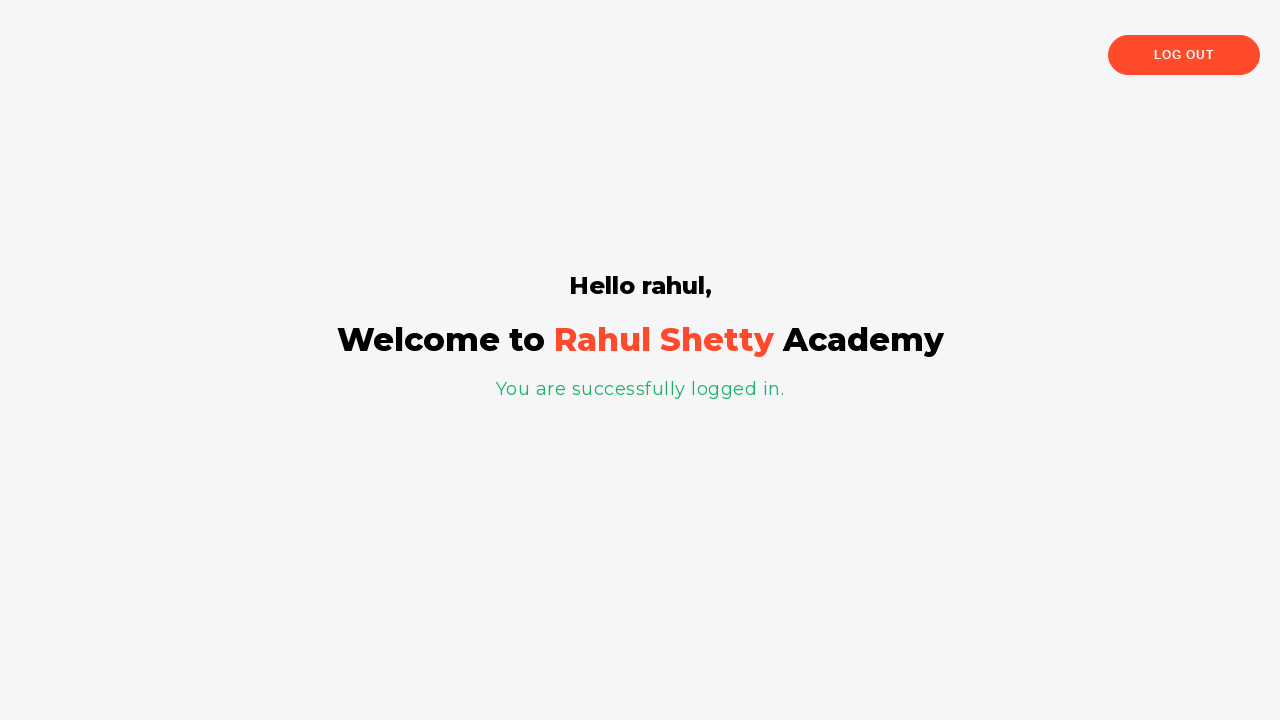